Tests drag-and-drop functionality on the jQueryUI droppable demo page by dragging an element and dropping it onto a target area within an iframe.

Starting URL: https://jqueryui.com/droppable/

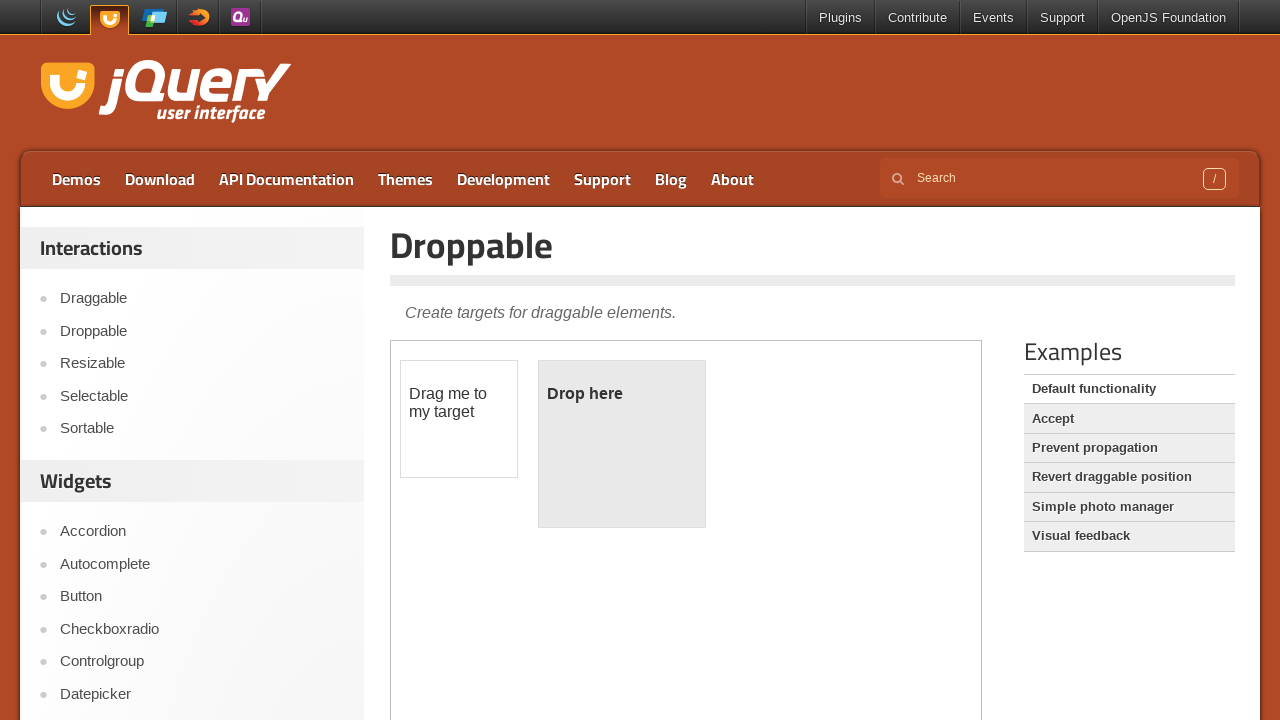

Located the demo iframe on the droppable page
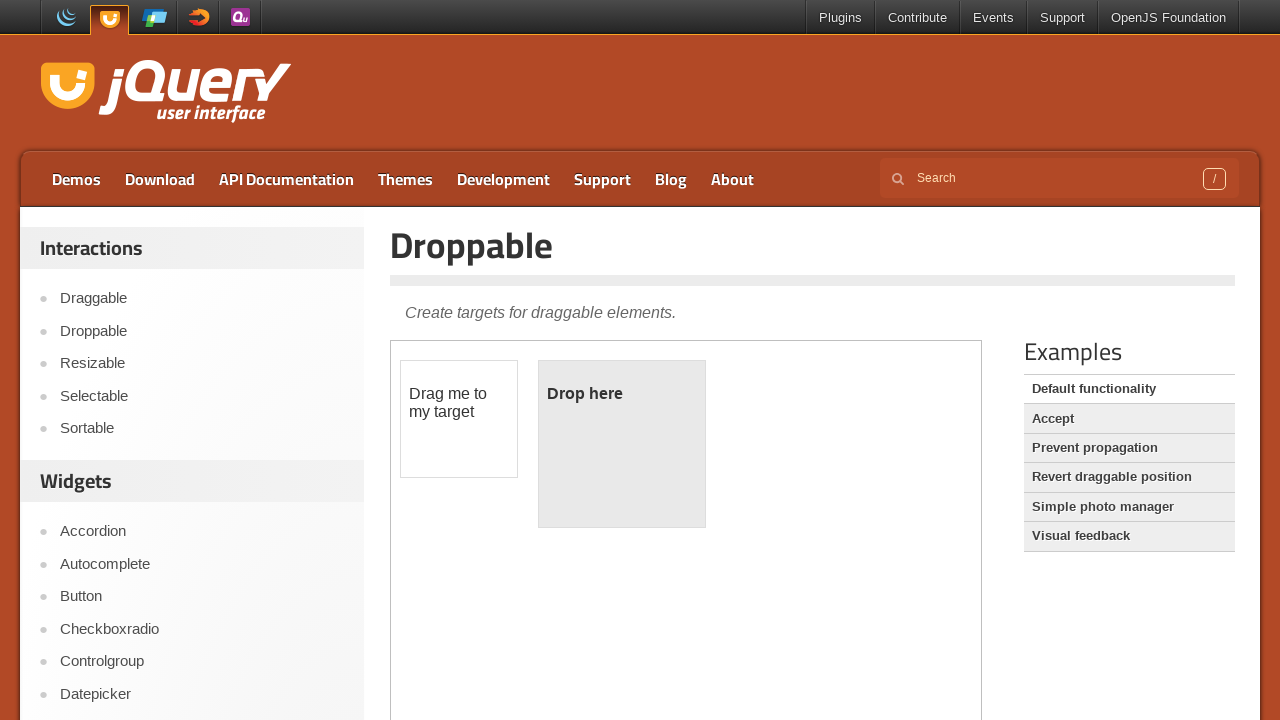

Located the draggable element within the iframe
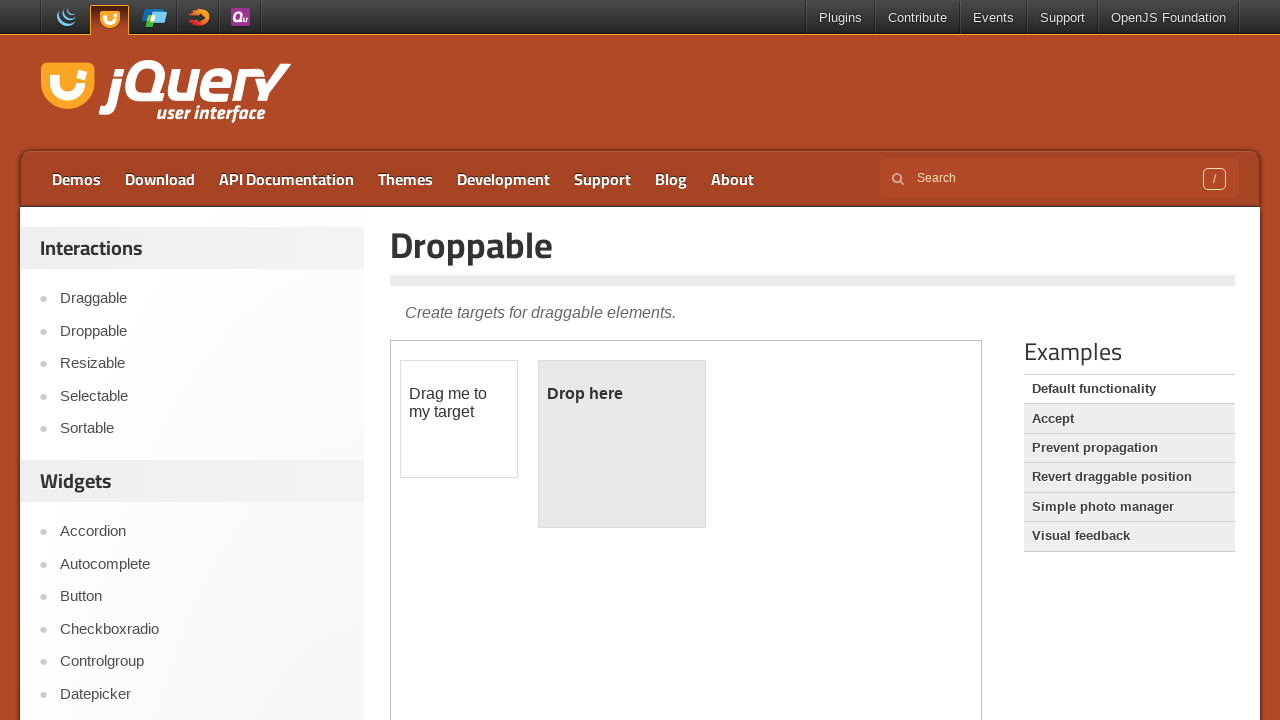

Located the droppable target element within the iframe
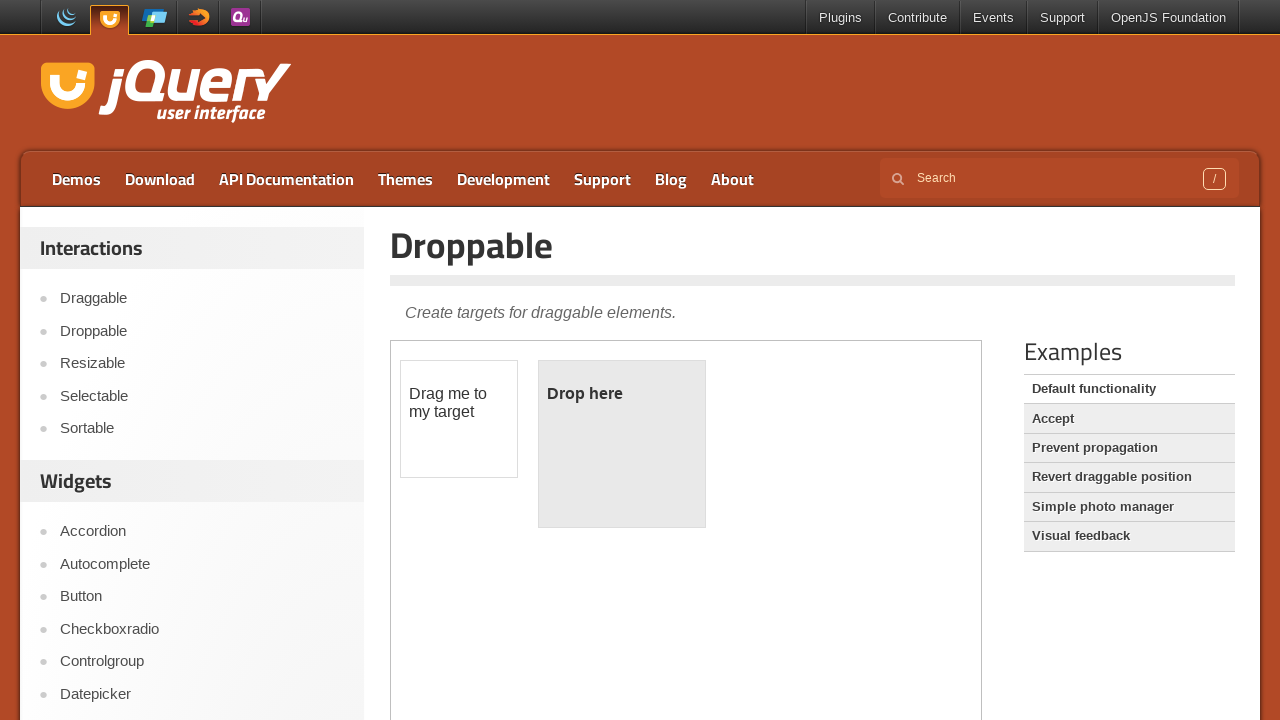

Successfully dragged the draggable element and dropped it onto the droppable target at (622, 444)
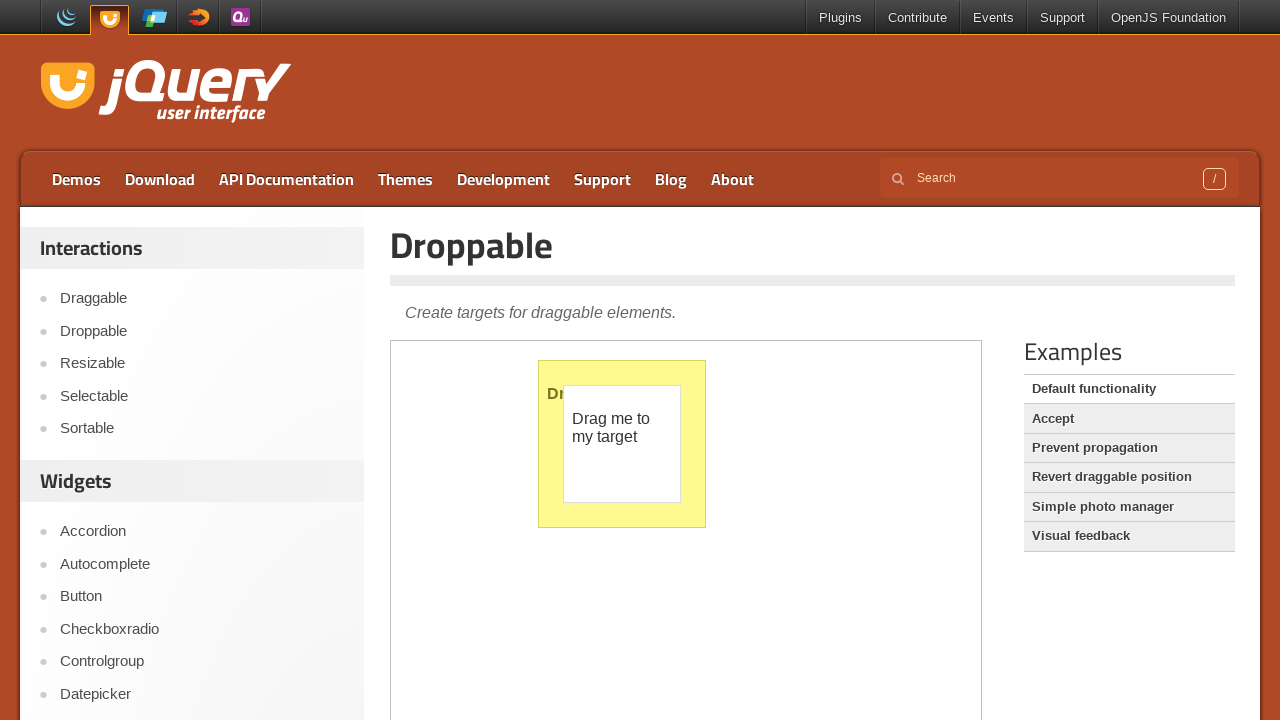

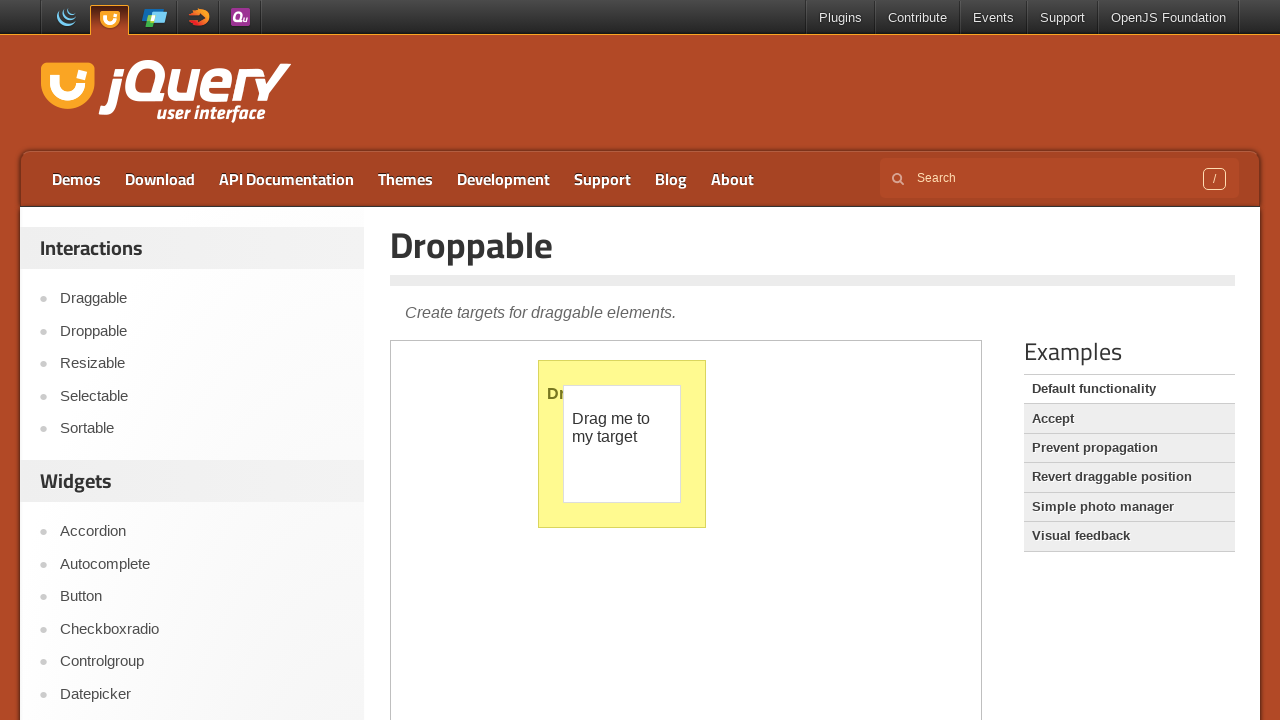